Opens the main site, navigates to an INN generator in a new tab, retrieves a generated INN value, and returns to the main site

Starting URL: https://team.business-pad.com/

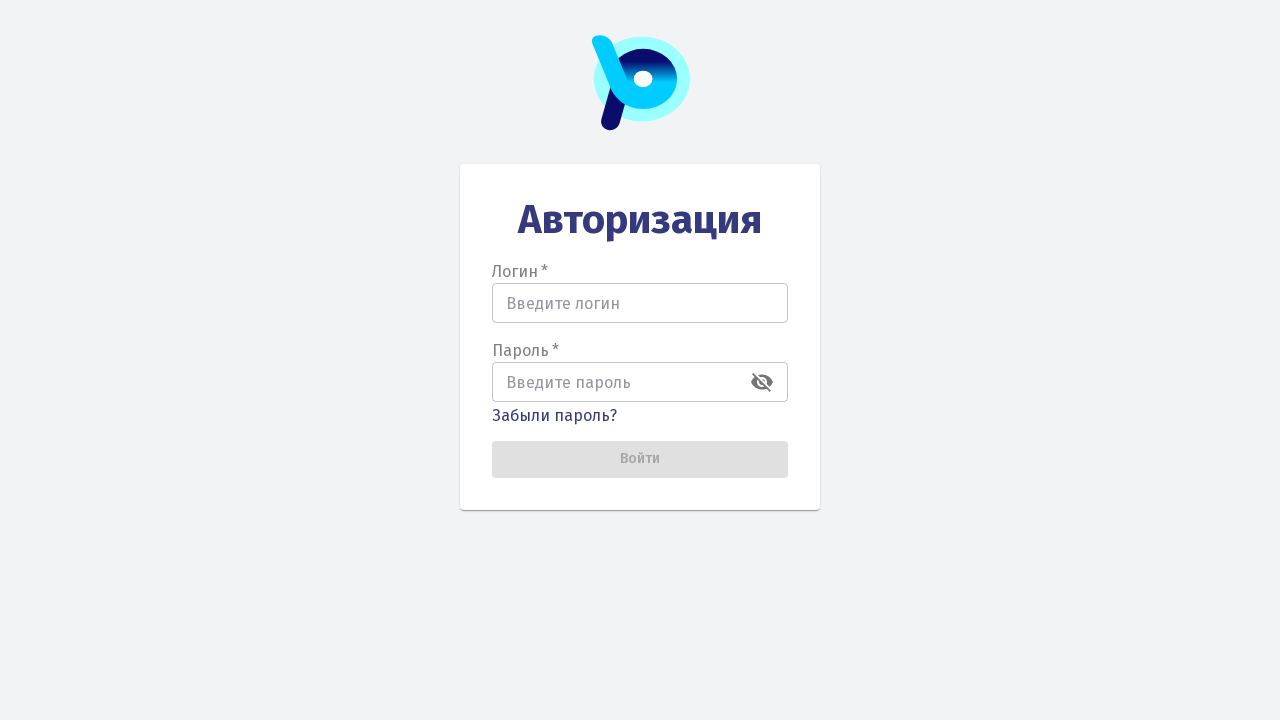

Navigated to INN generator at https://randvar.ru/generator/personal/inn
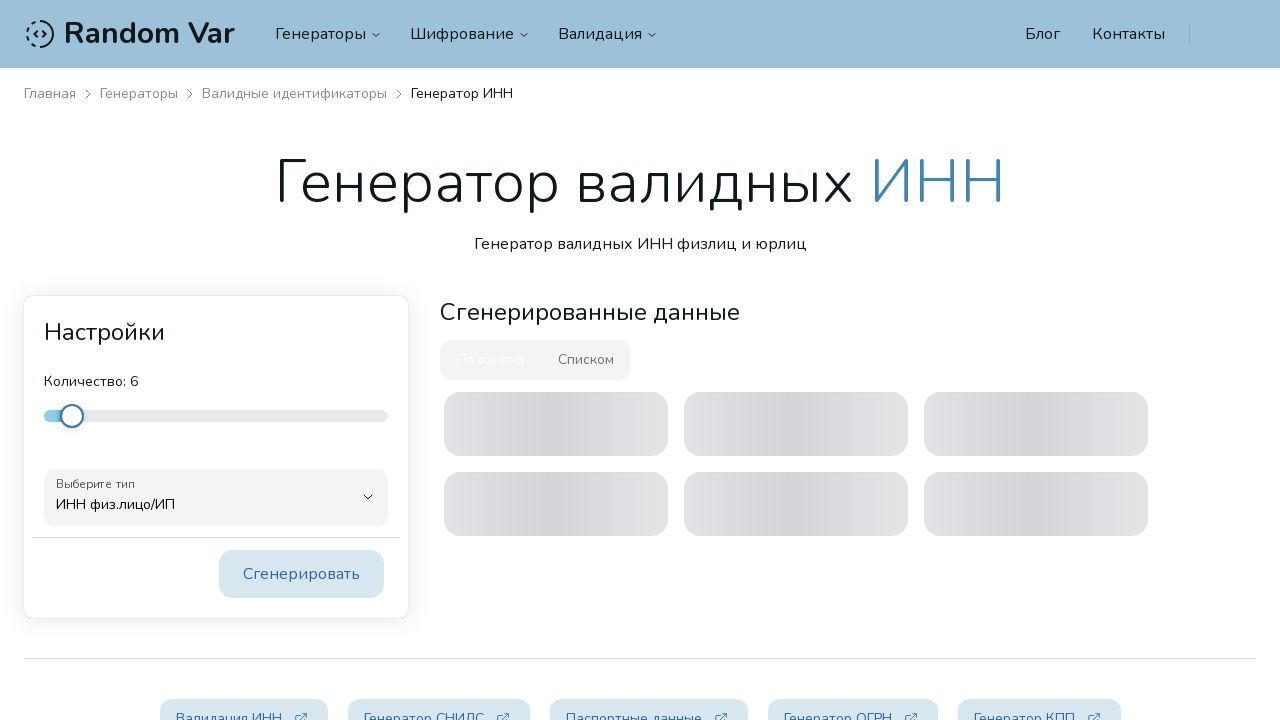

INN result element became visible
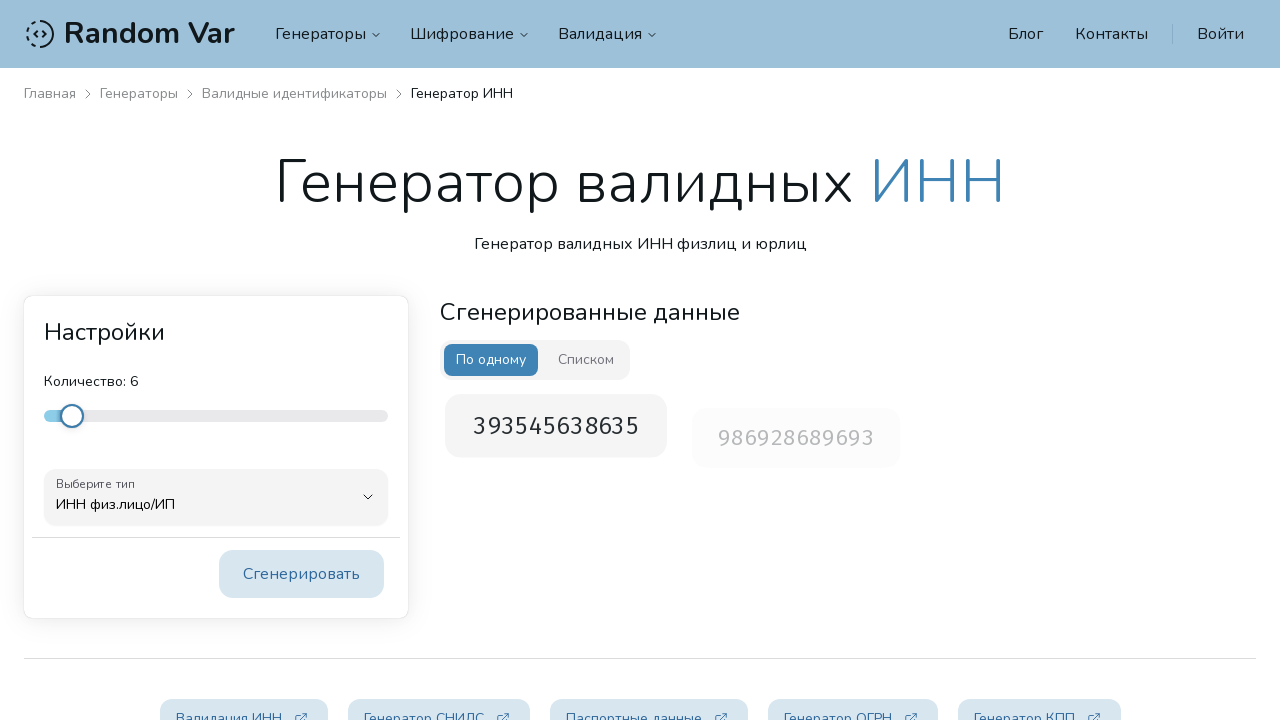

Located first INN result element
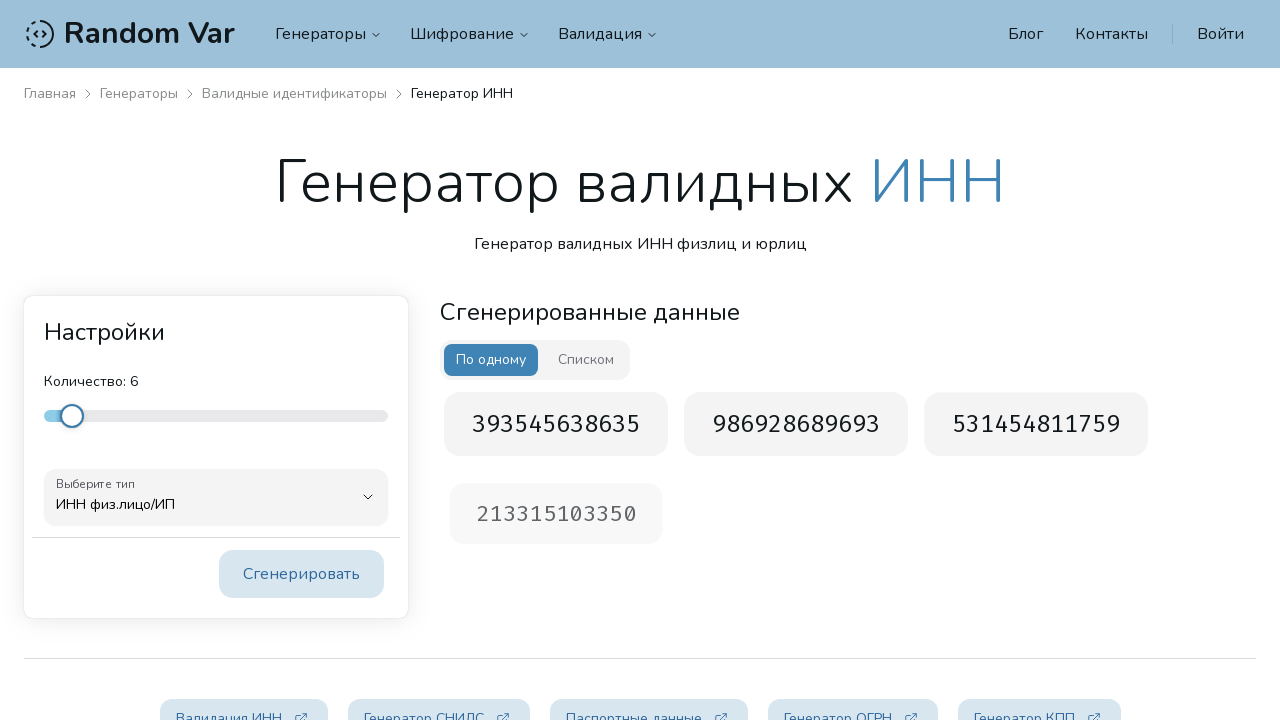

Clicked on the INN result element at (556, 424) on div.result-item[role='button'] >> nth=0
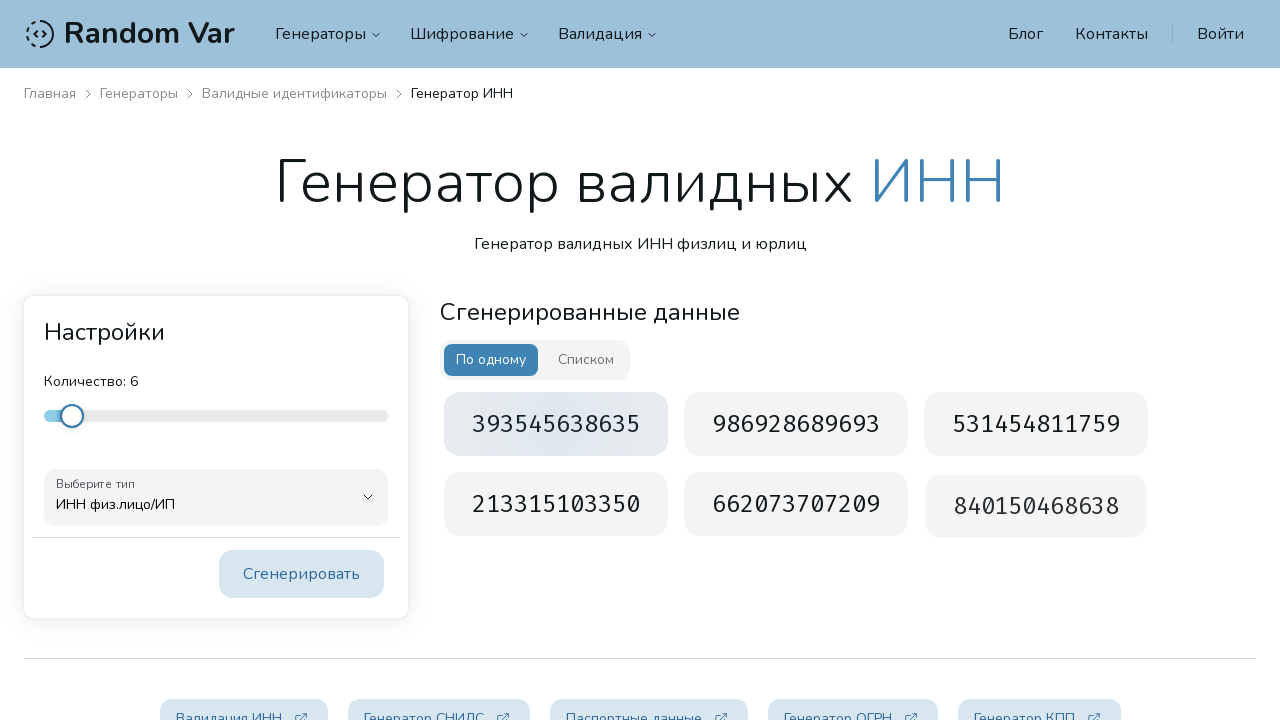

Retrieved INN value: 393545638635
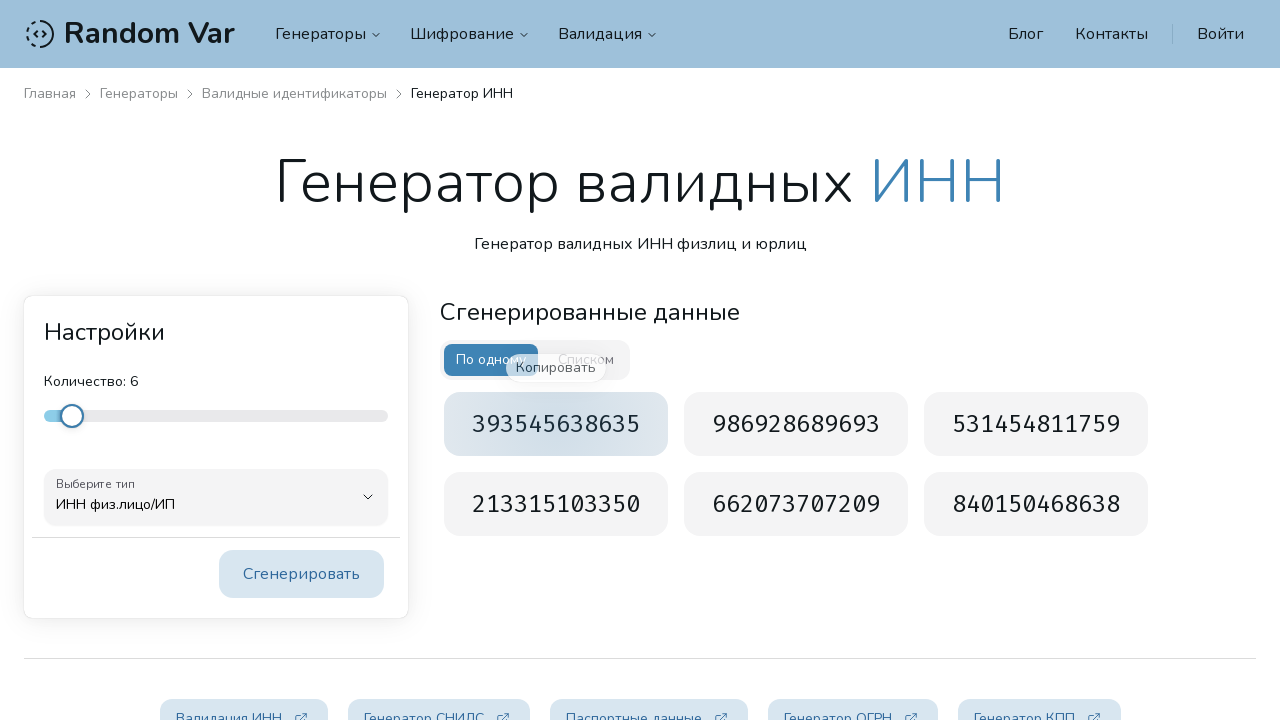

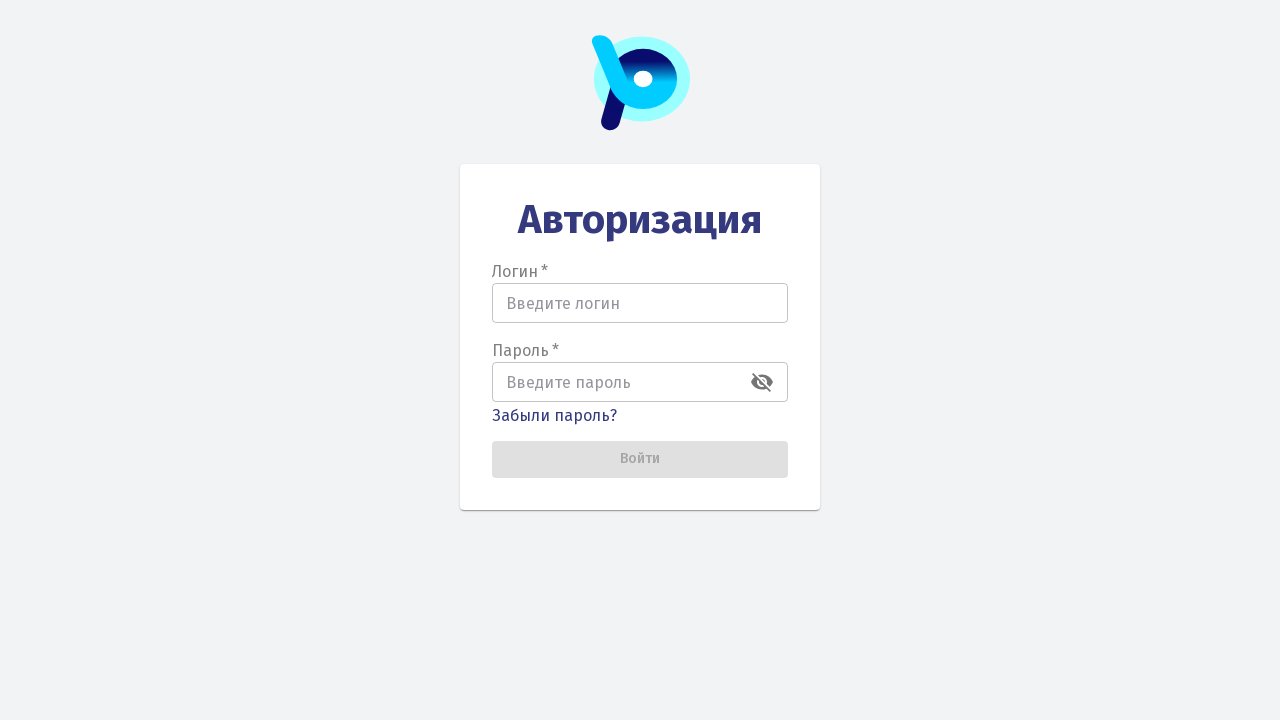